Opens the Hepsiburada homepage and waits for the page to load

Starting URL: https://hepsiburada.com

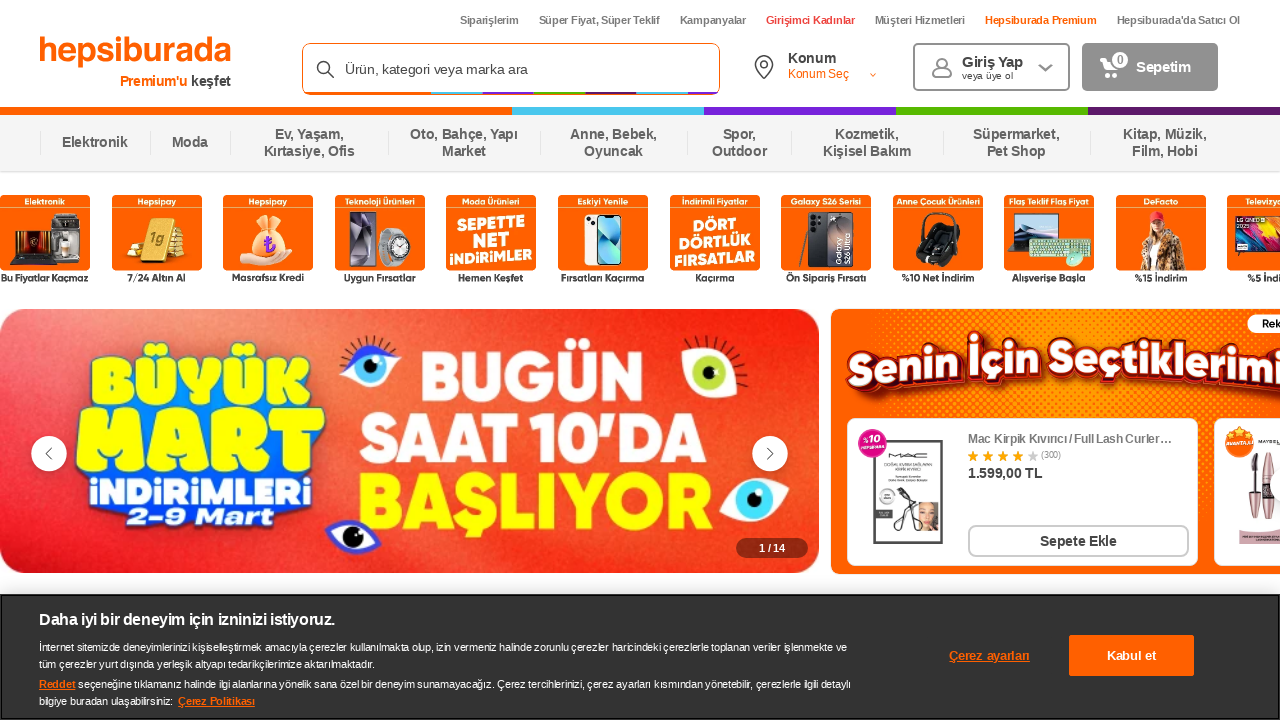

Waited for page DOM to fully load on Hepsiburada homepage
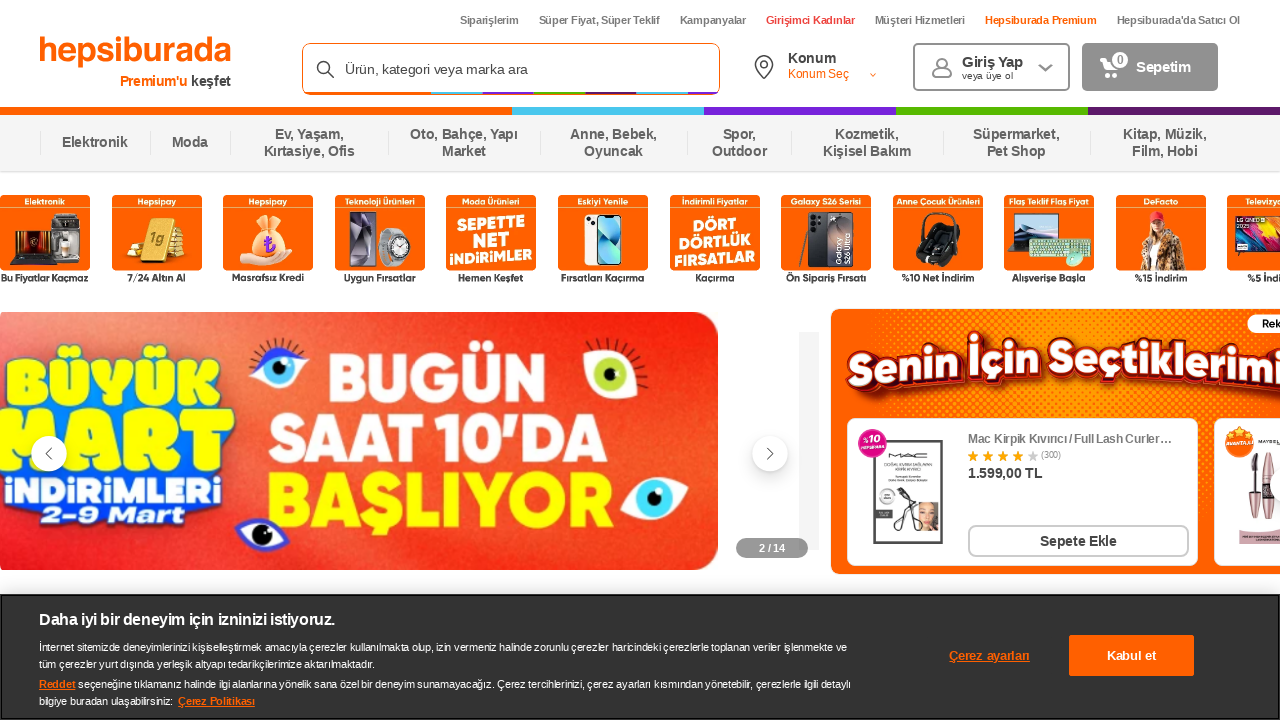

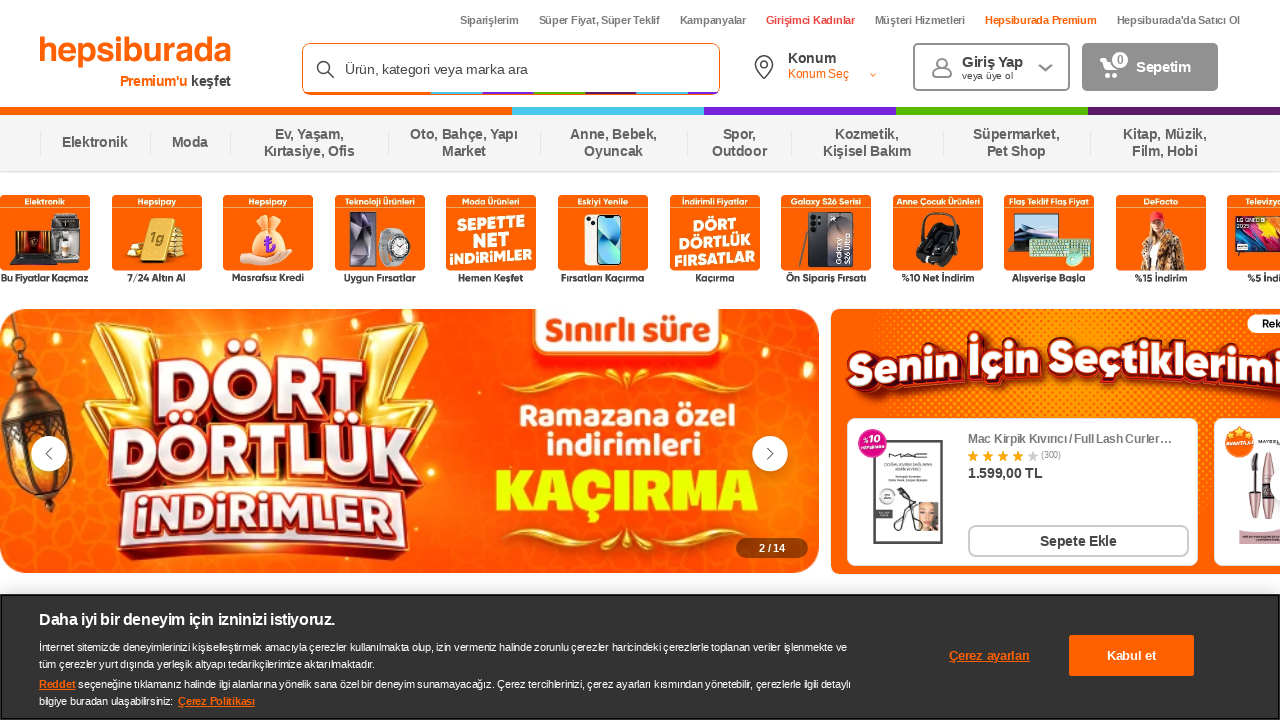